Verifies the catalog dropdown menu items by hovering over the catalog menu

Starting URL: https://www.cengage.co.in/

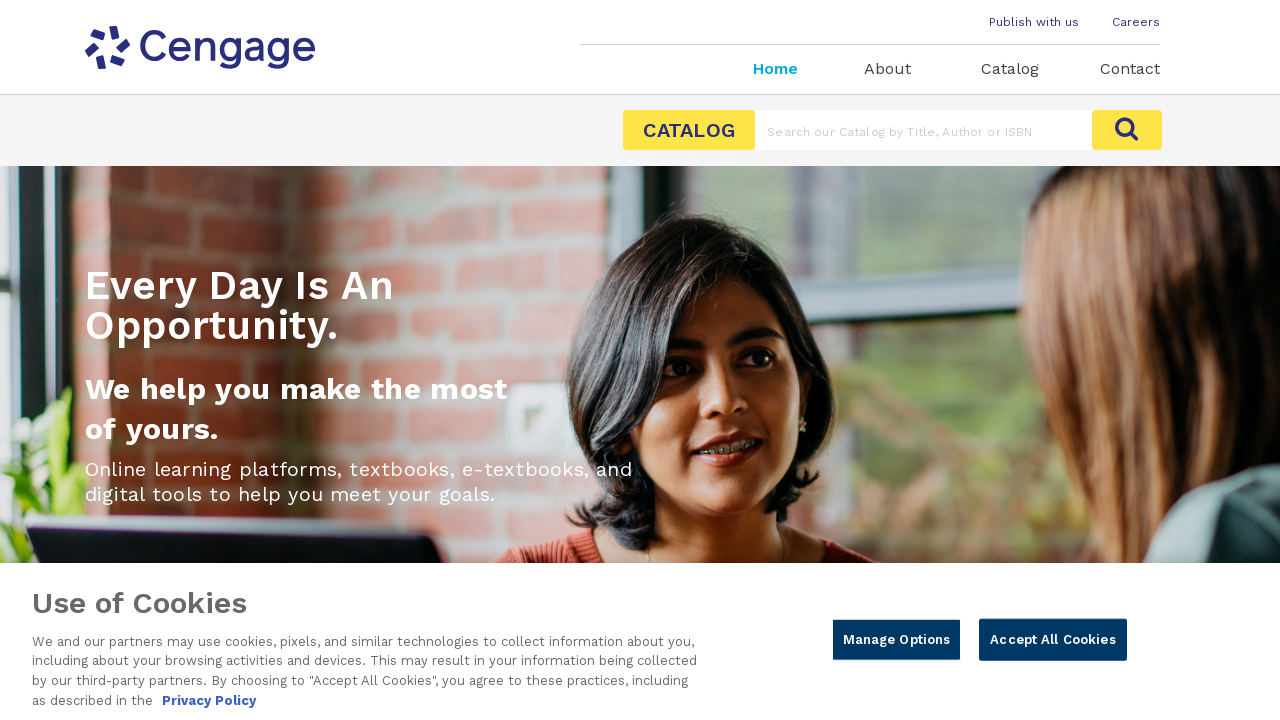

Navigated to Cengage India homepage
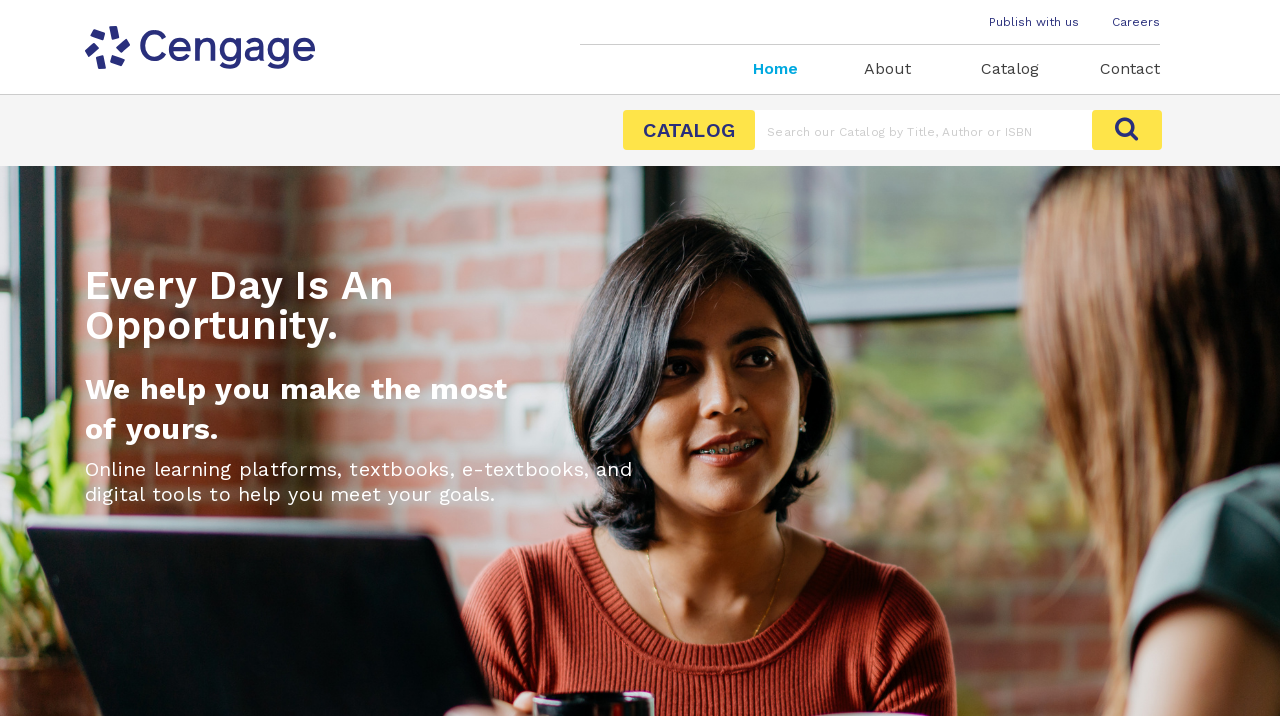

Located catalog menu element
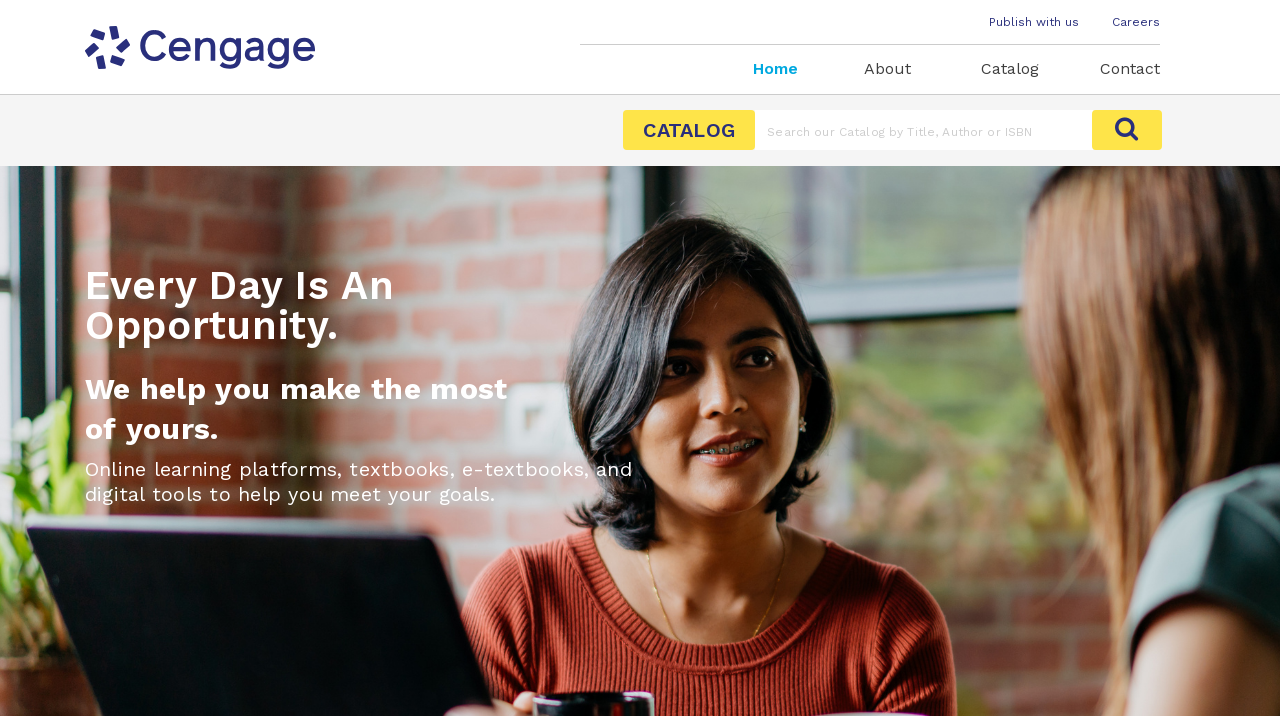

Hovered over catalog menu to reveal dropdown items at (1008, 69) on .nav-link.dropdown-toggle
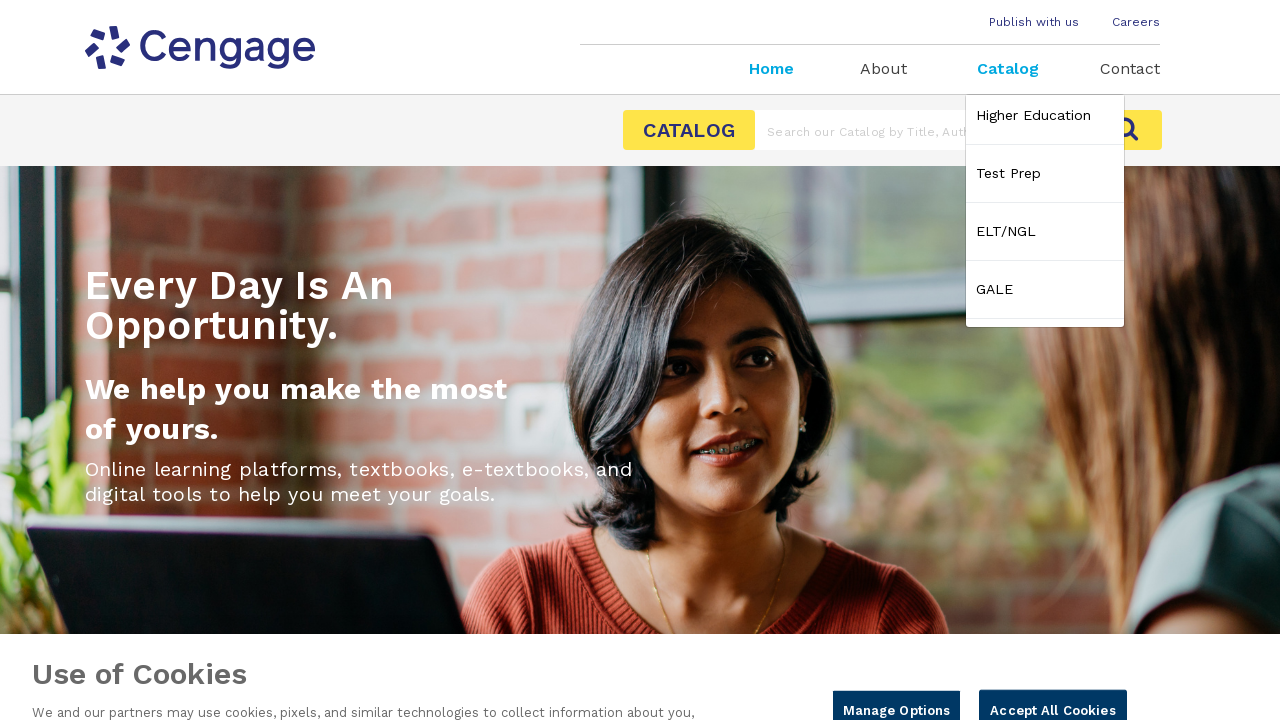

Retrieved all dropdown menu item text contents
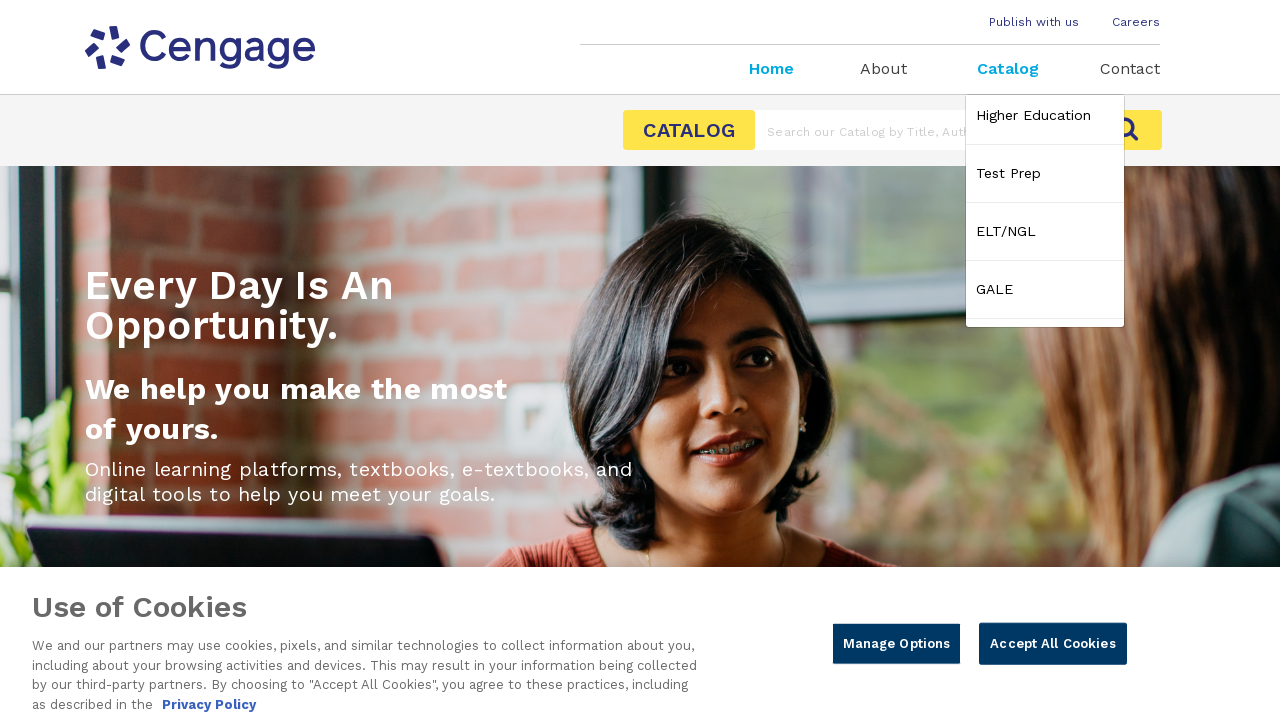

Defined expected menu items list
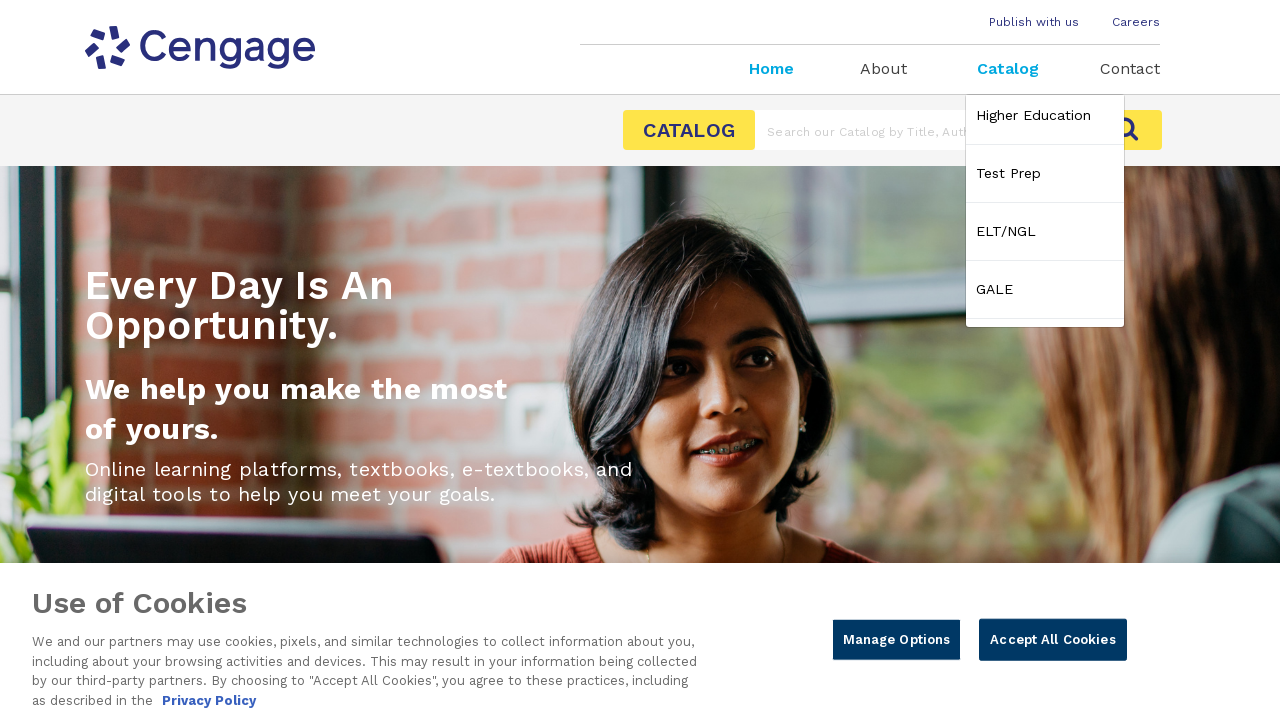

Verified catalog dropdown menu items match expected menus
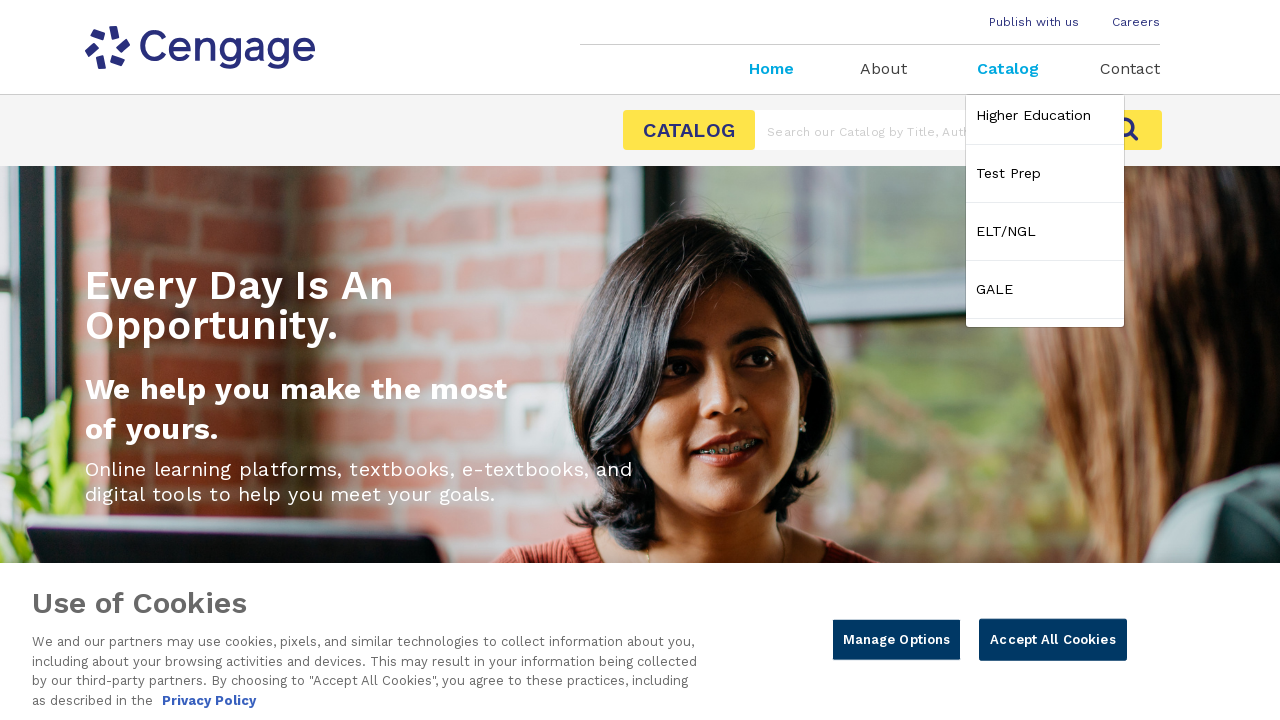

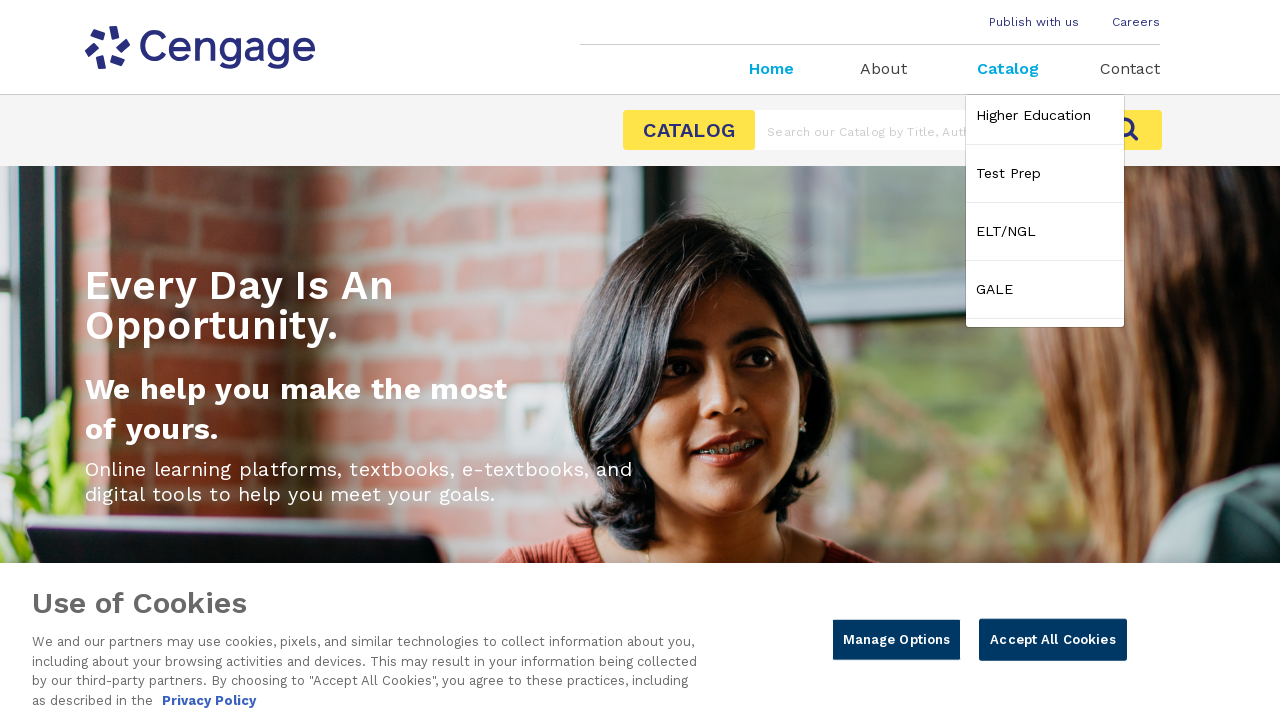